Tests opening a dropdown and selecting all available options

Starting URL: https://www.leafground.com/checkbox.xhtml

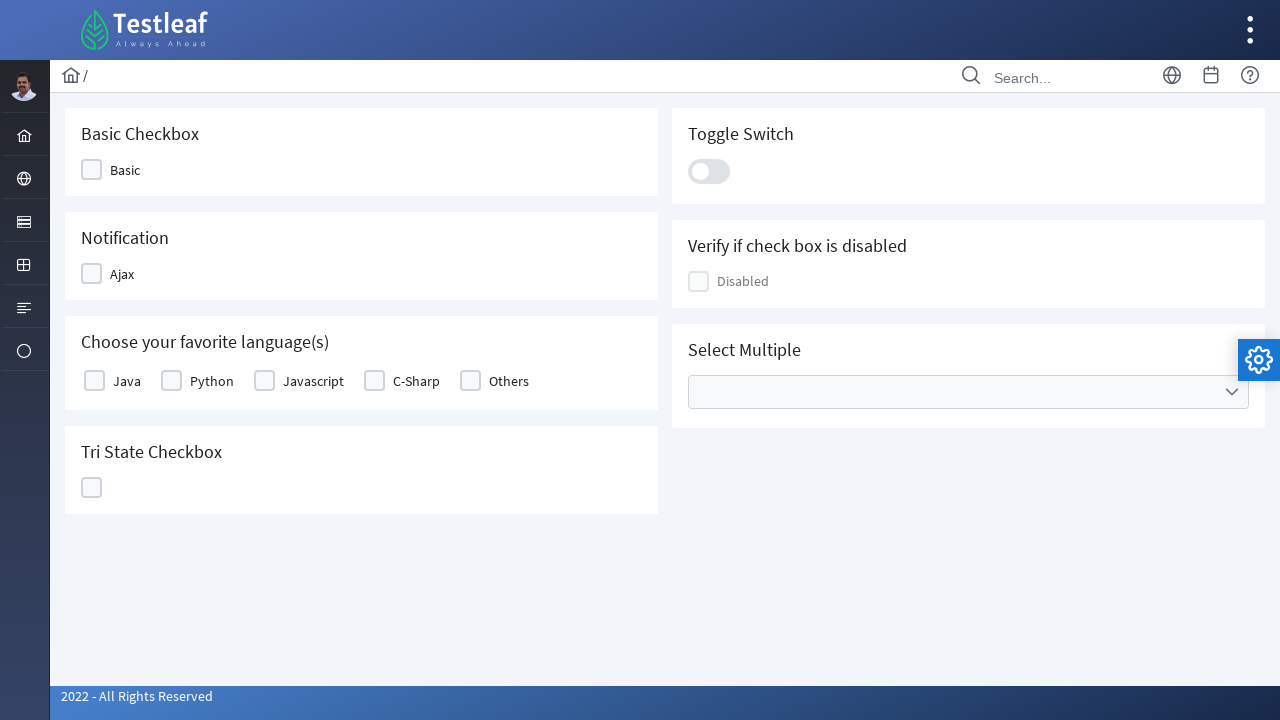

Clicked to open the Cities dropdown at (968, 392) on xpath=//ul[@data-label='Cities']
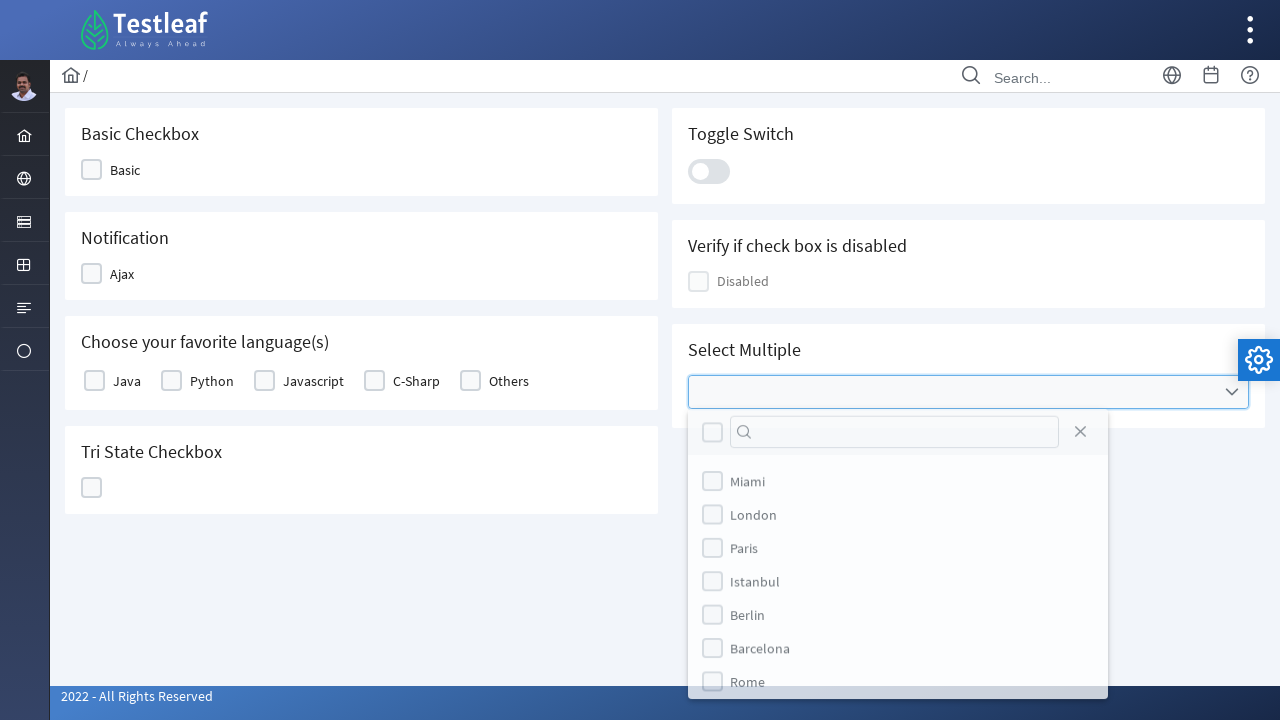

Retrieved all dropdown option elements
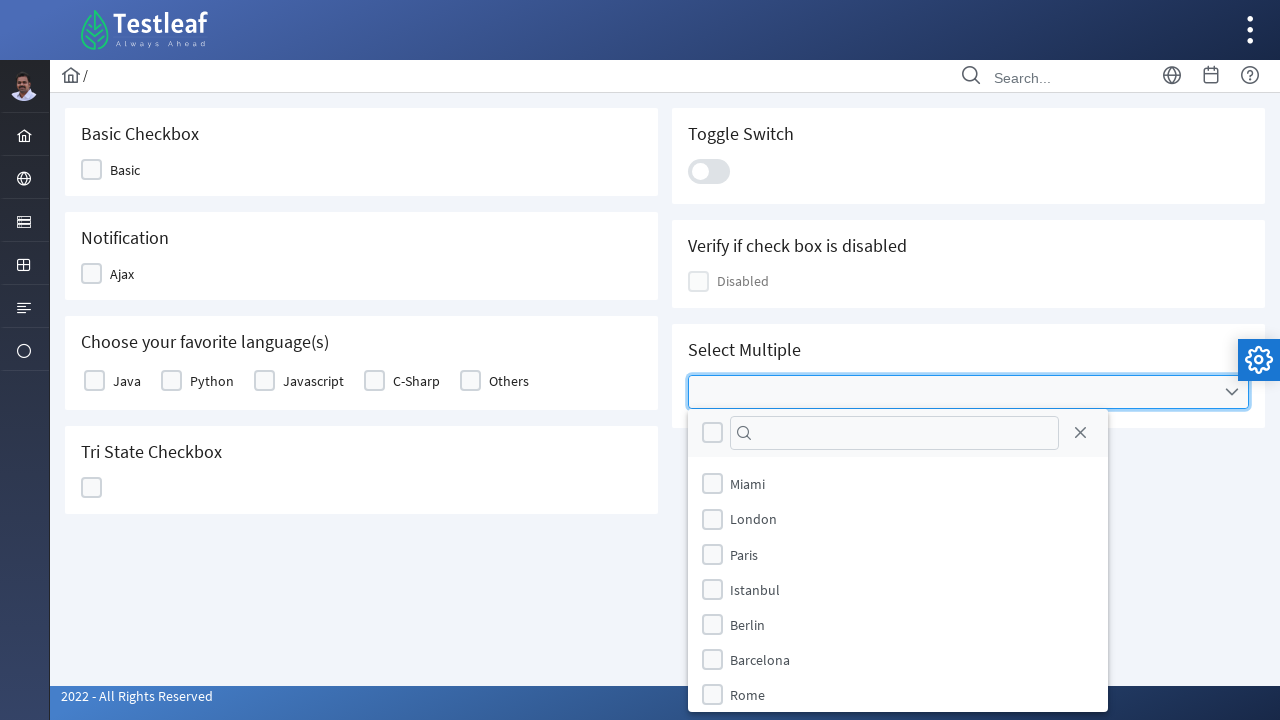

Selected a dropdown option
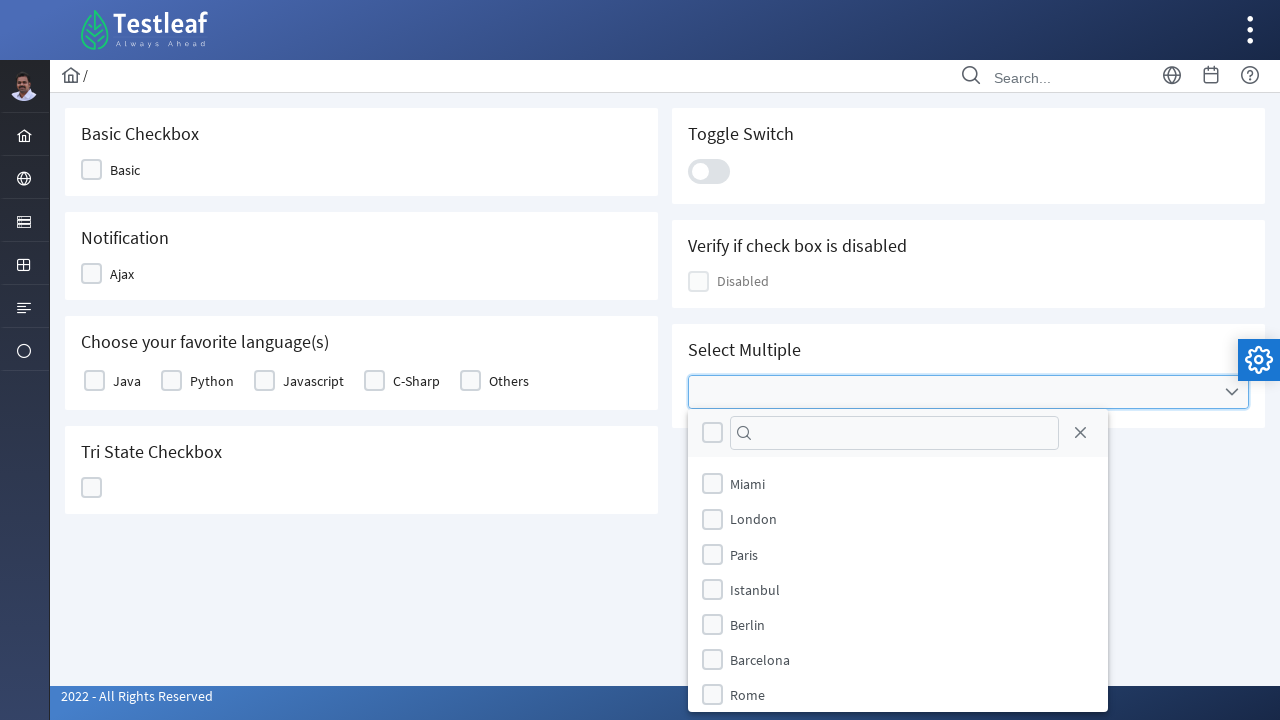

Selected a dropdown option
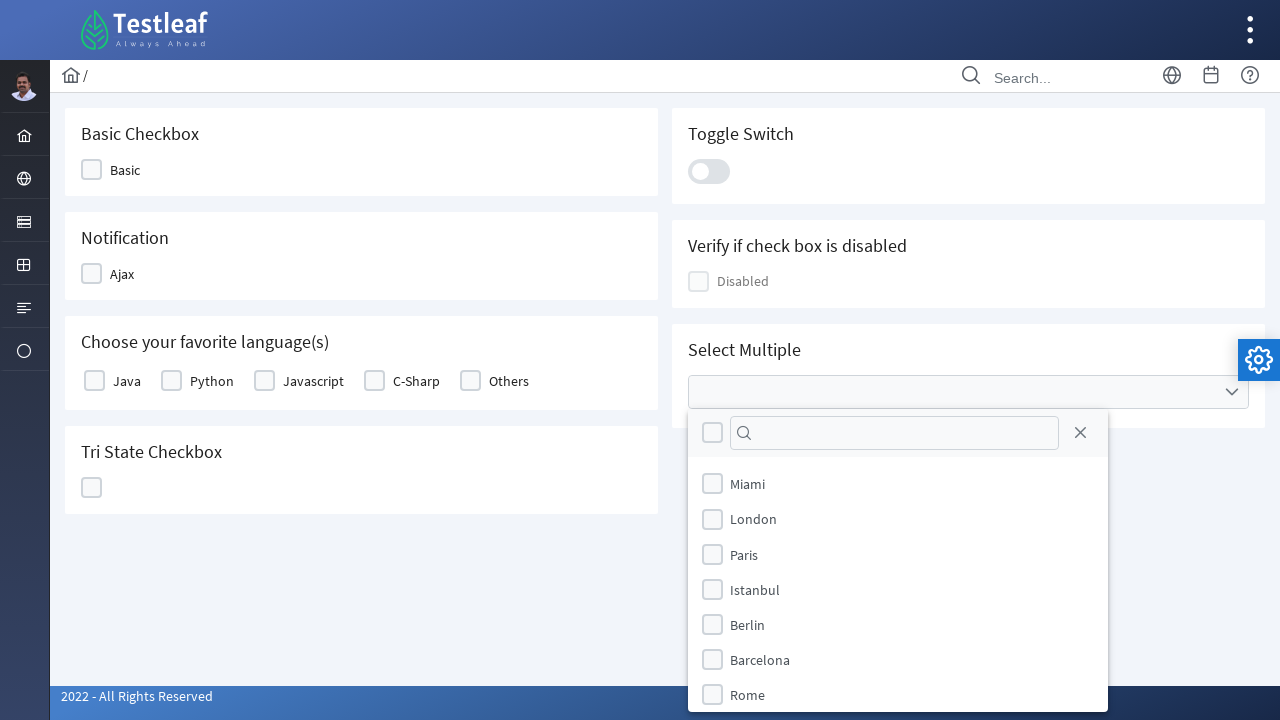

Selected a dropdown option
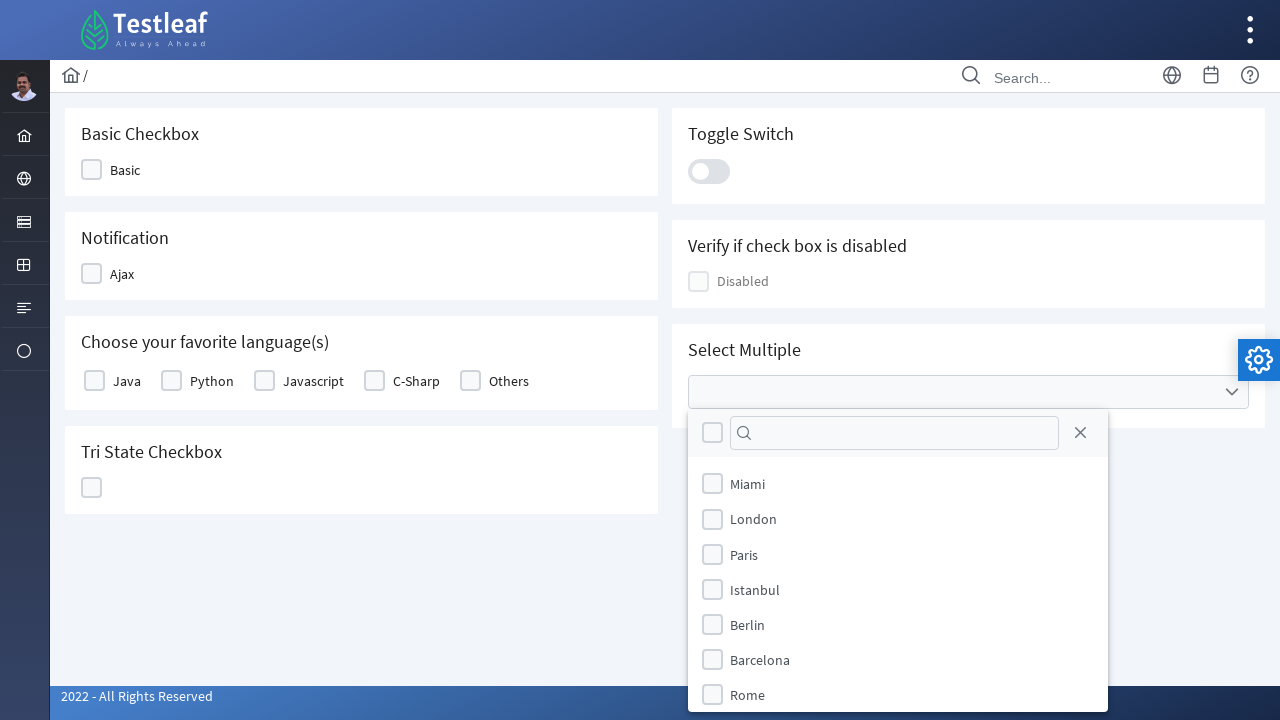

Selected a dropdown option
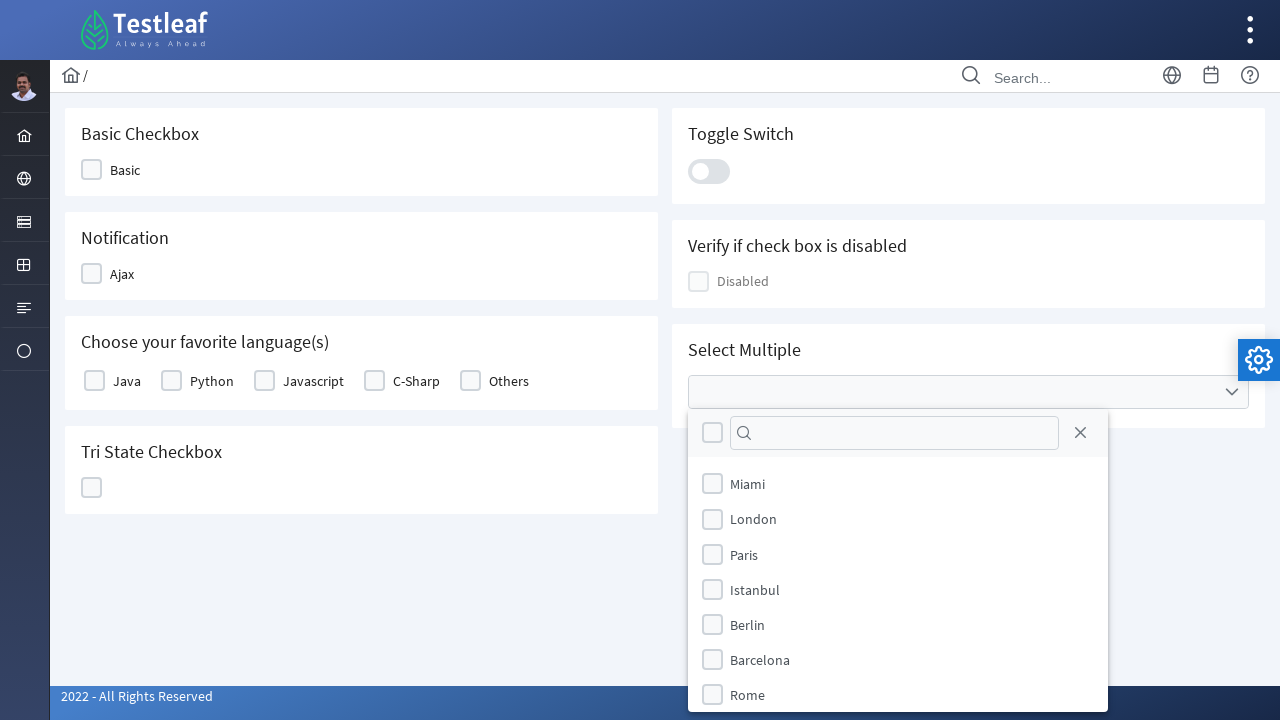

Selected a dropdown option
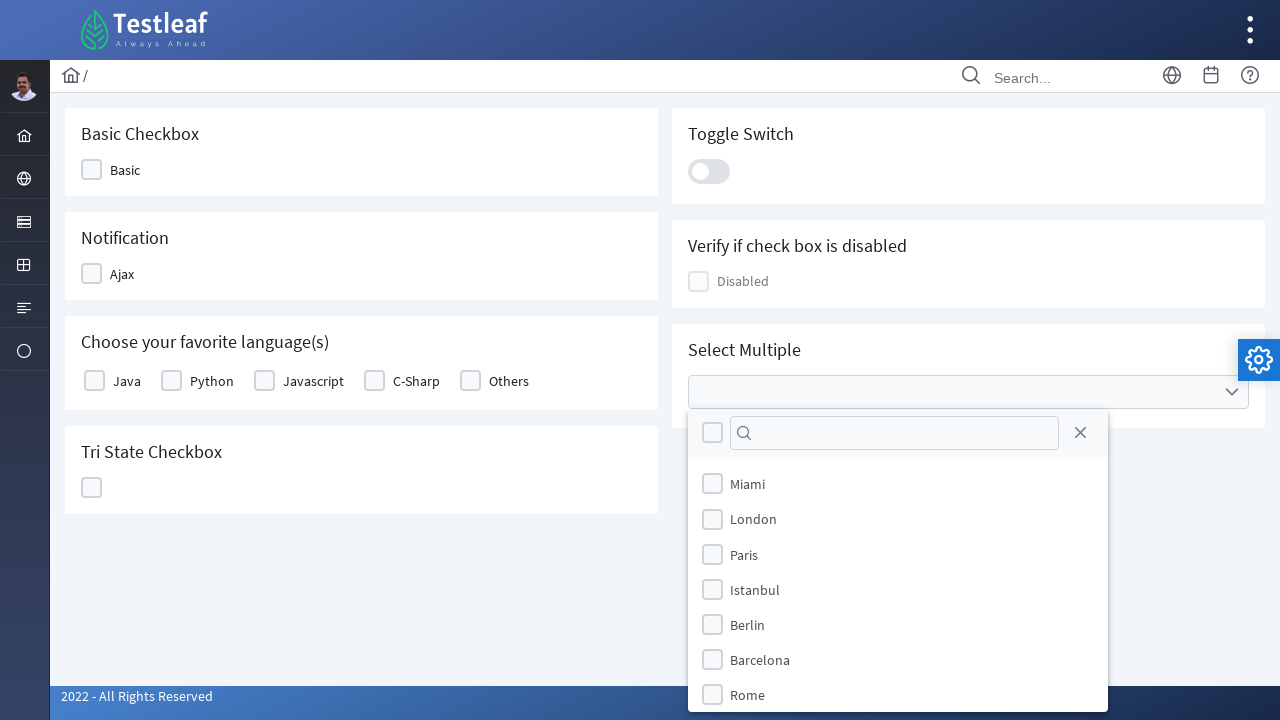

Selected a dropdown option
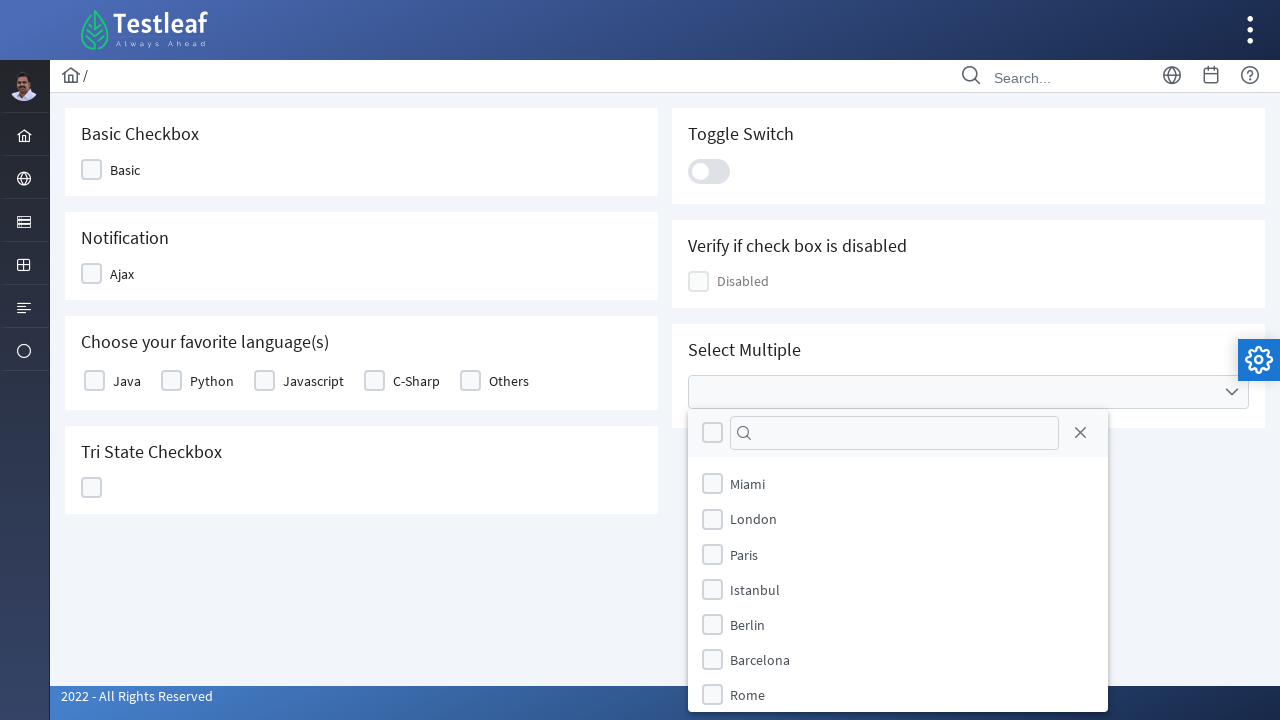

Selected a dropdown option
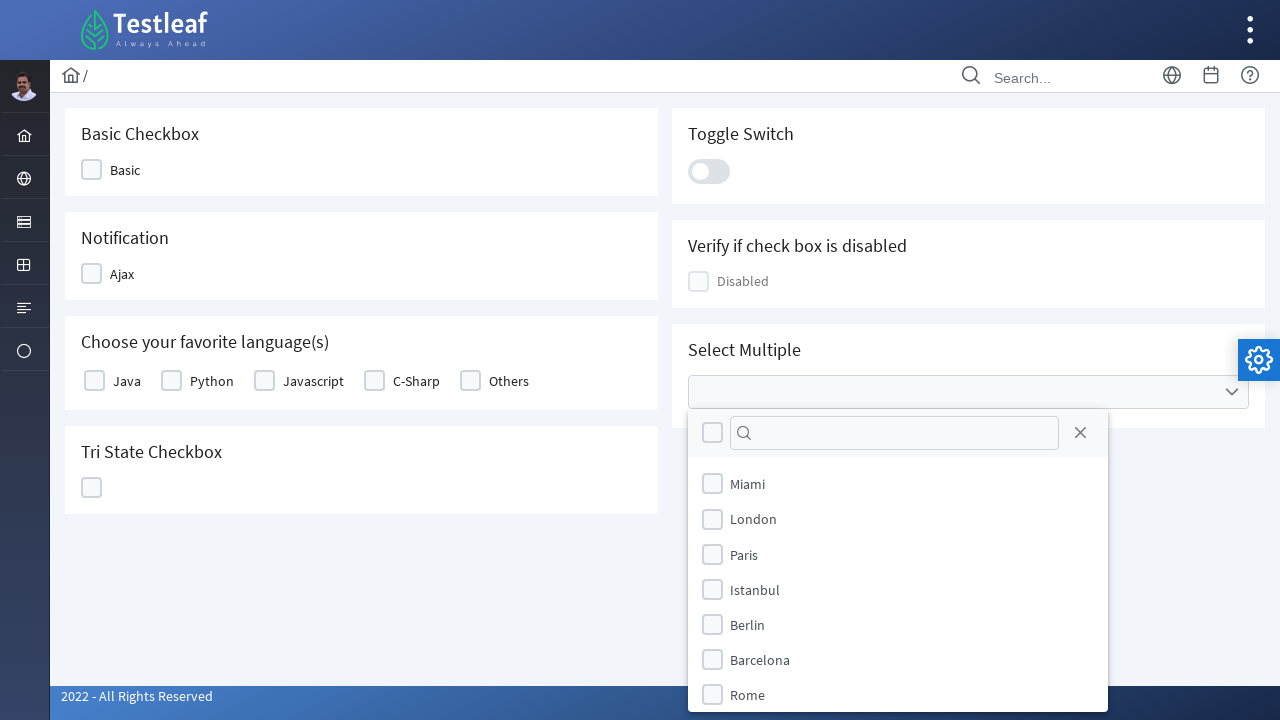

Selected a dropdown option
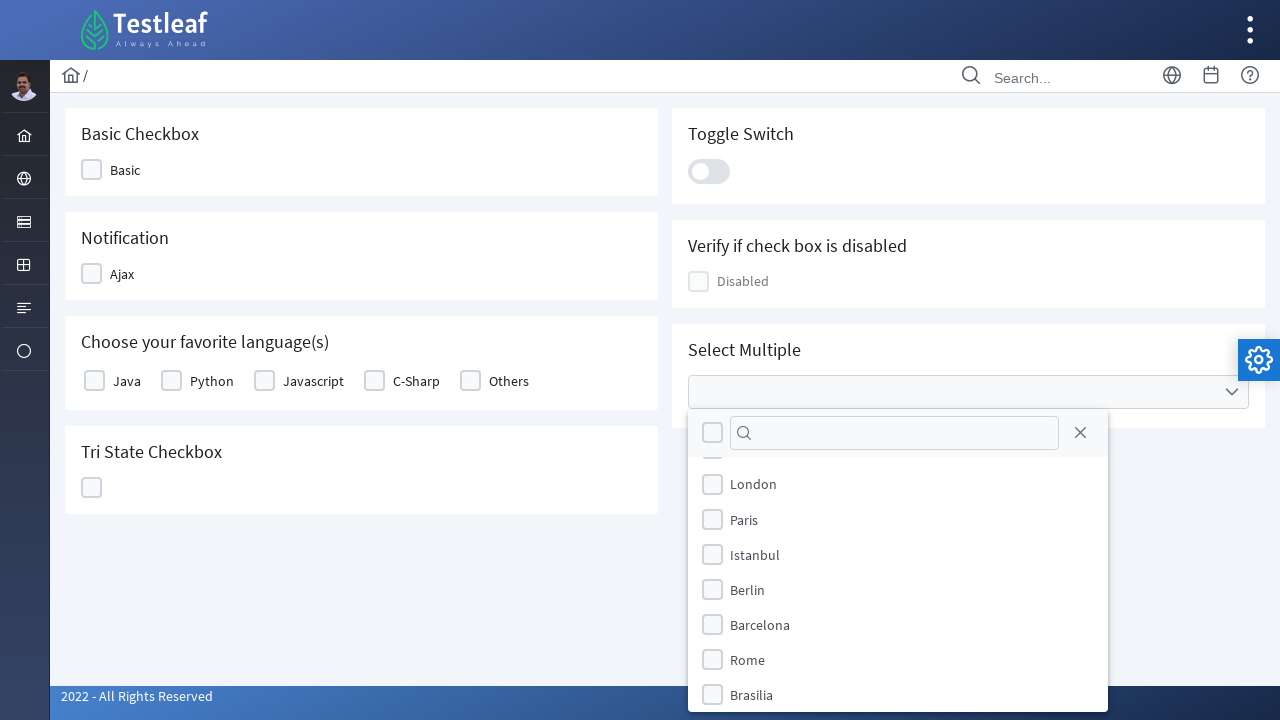

Selected a dropdown option
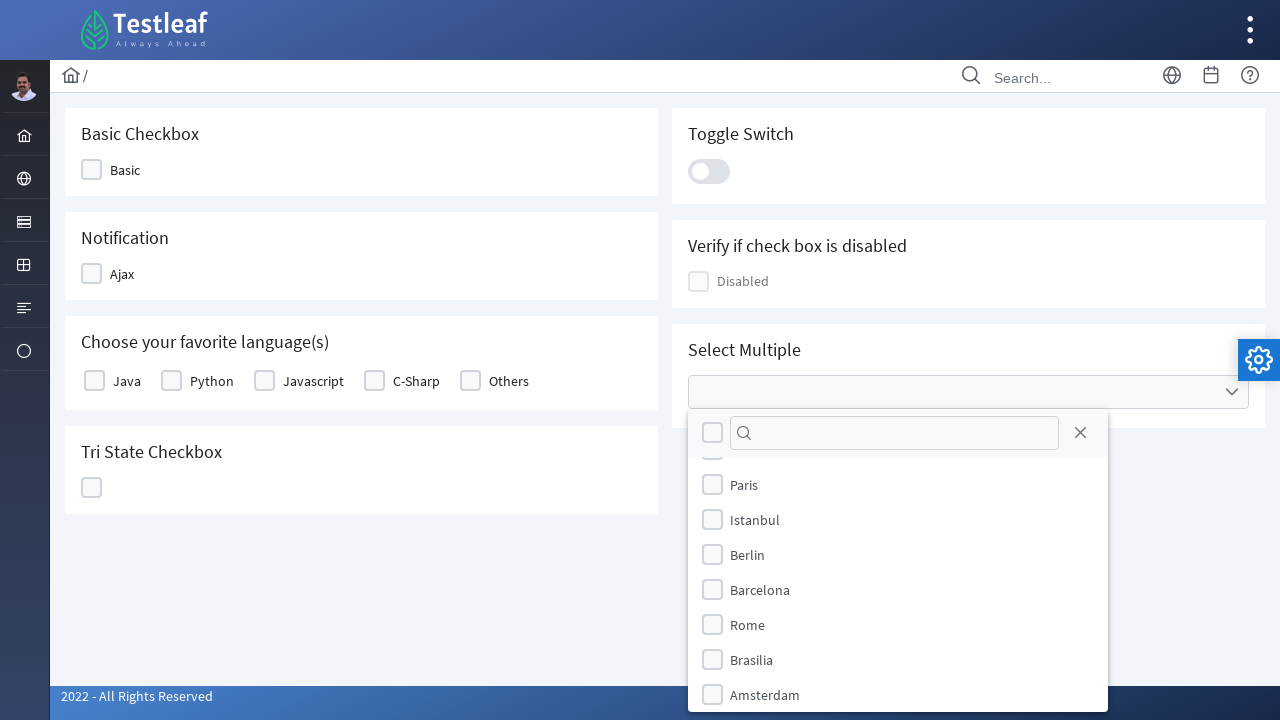

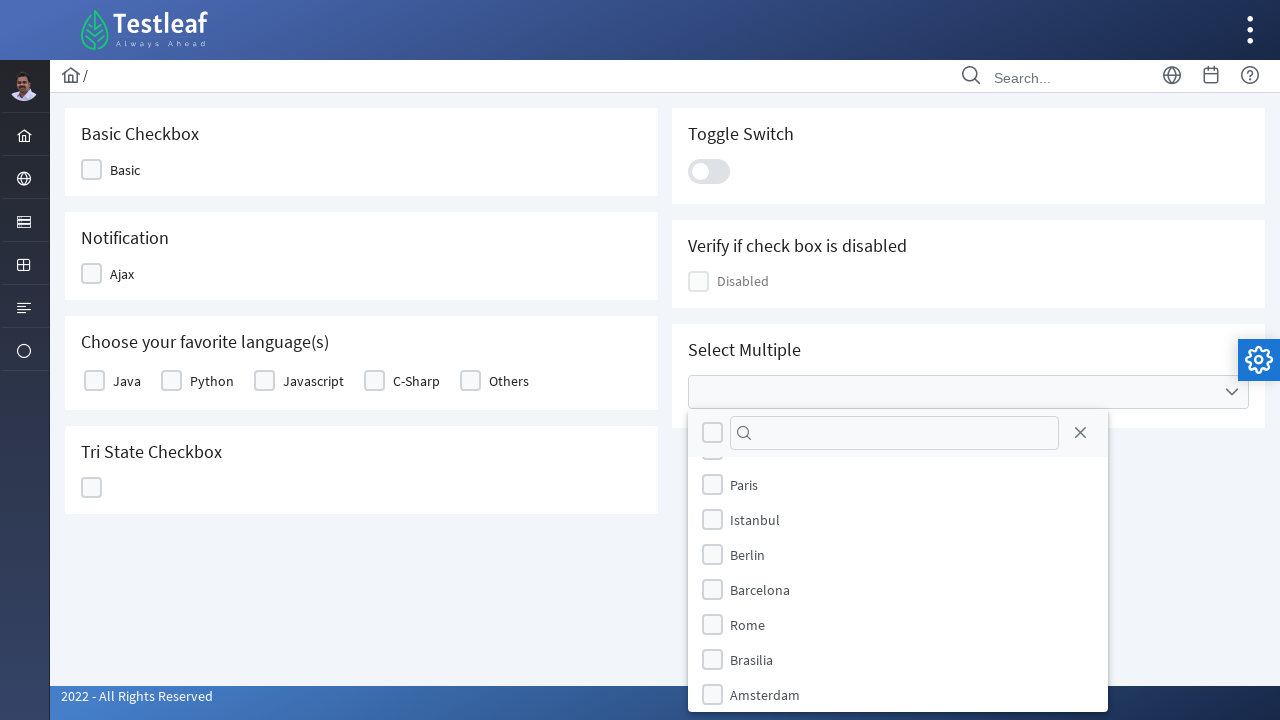